Verifies that the current URL matches the expected OrangeHRM URL

Starting URL: https://opensource-demo.orangehrmlive.com/web/index.php/auth/login

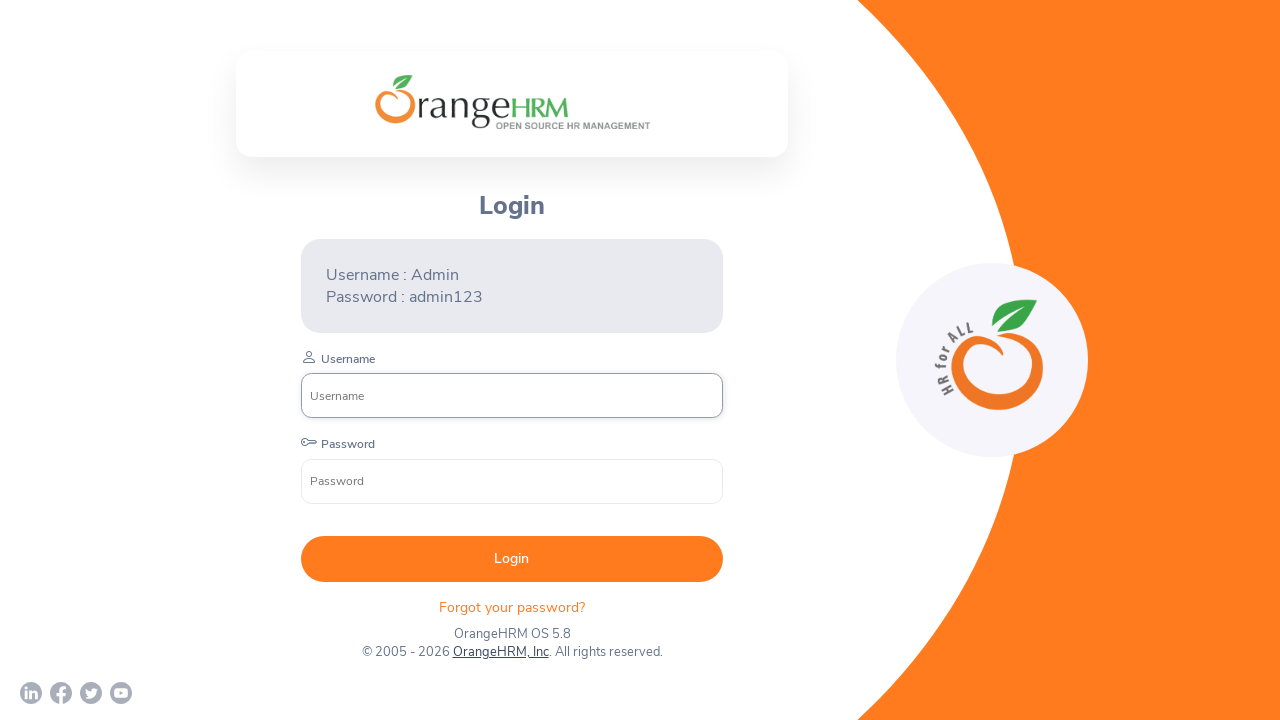

Waited for page to reach networkidle state
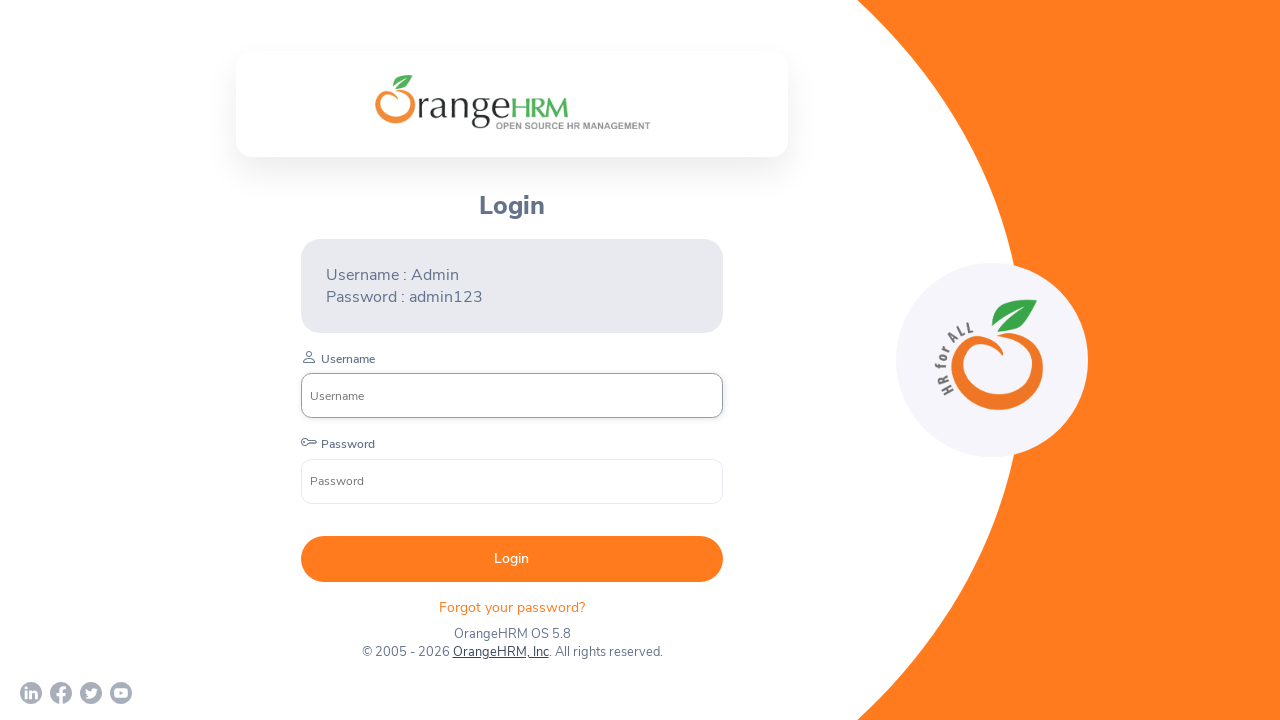

Verified current URL matches expected OrangeHRM domain
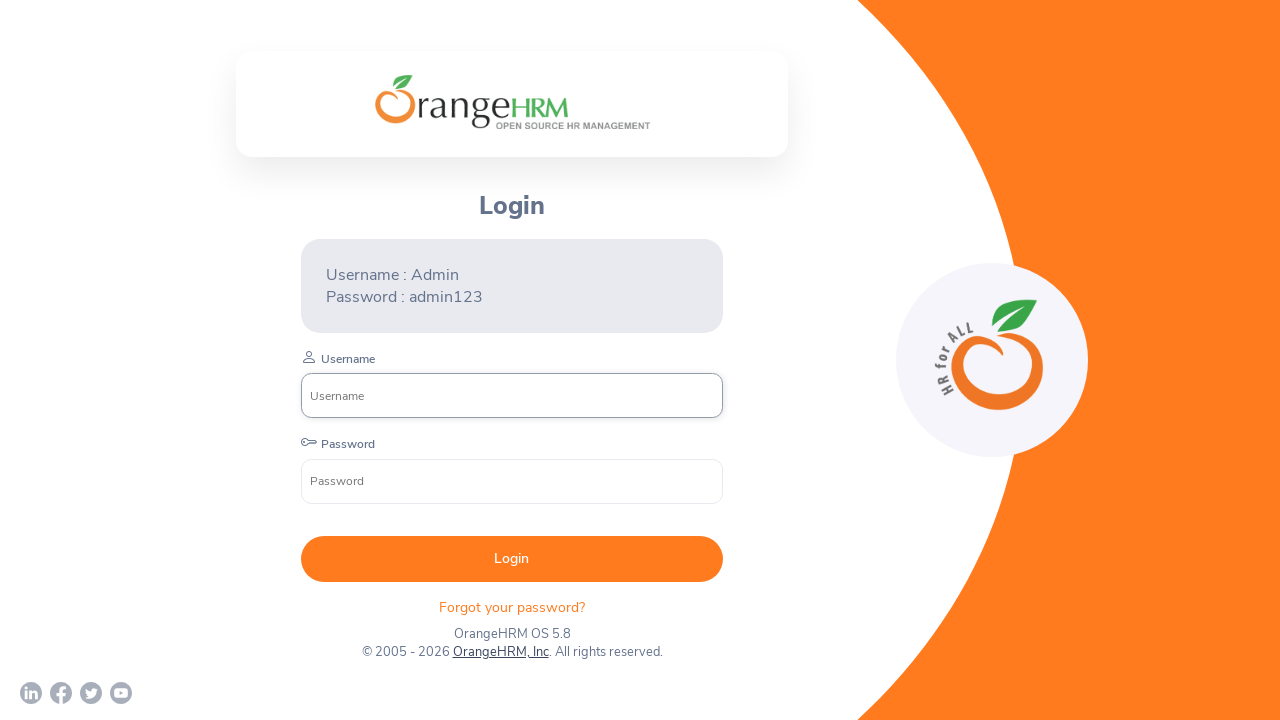

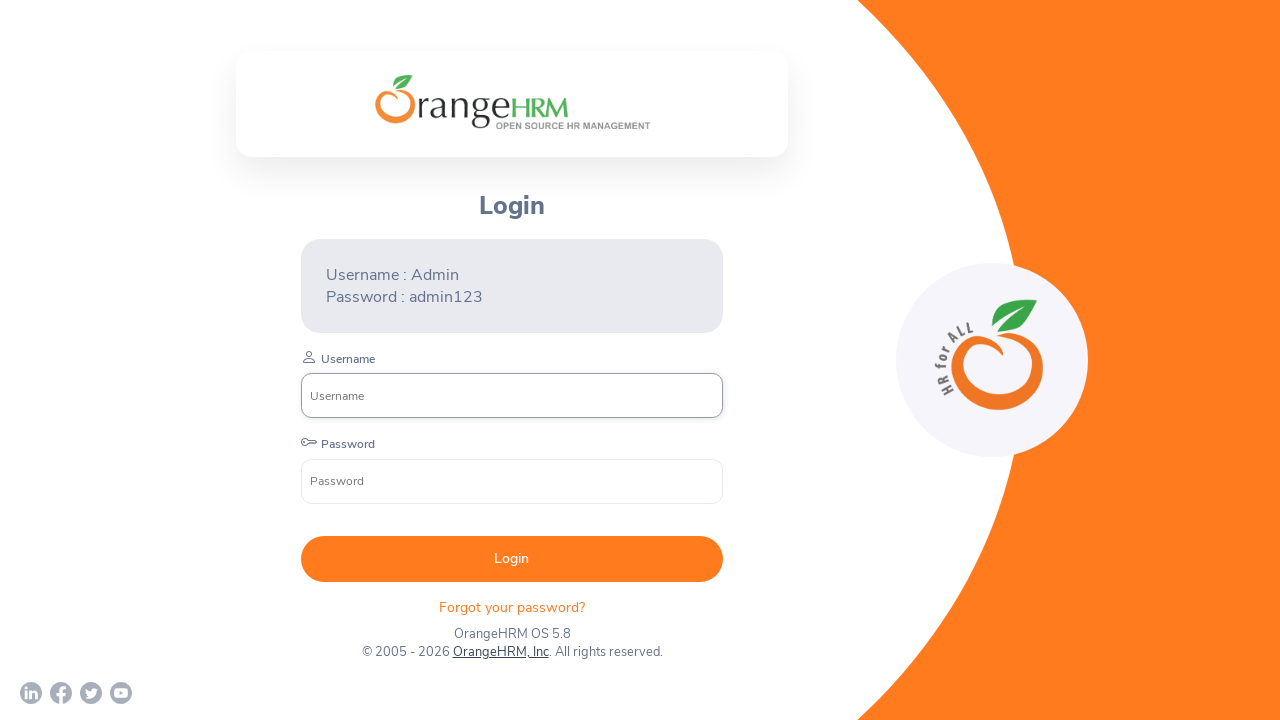